Tests jQuery UI custom dropdown menu by selecting different options from speed and number dropdowns, verifying the selected values are displayed correctly.

Starting URL: http://jqueryui.com/resources/demos/selectmenu/default.html

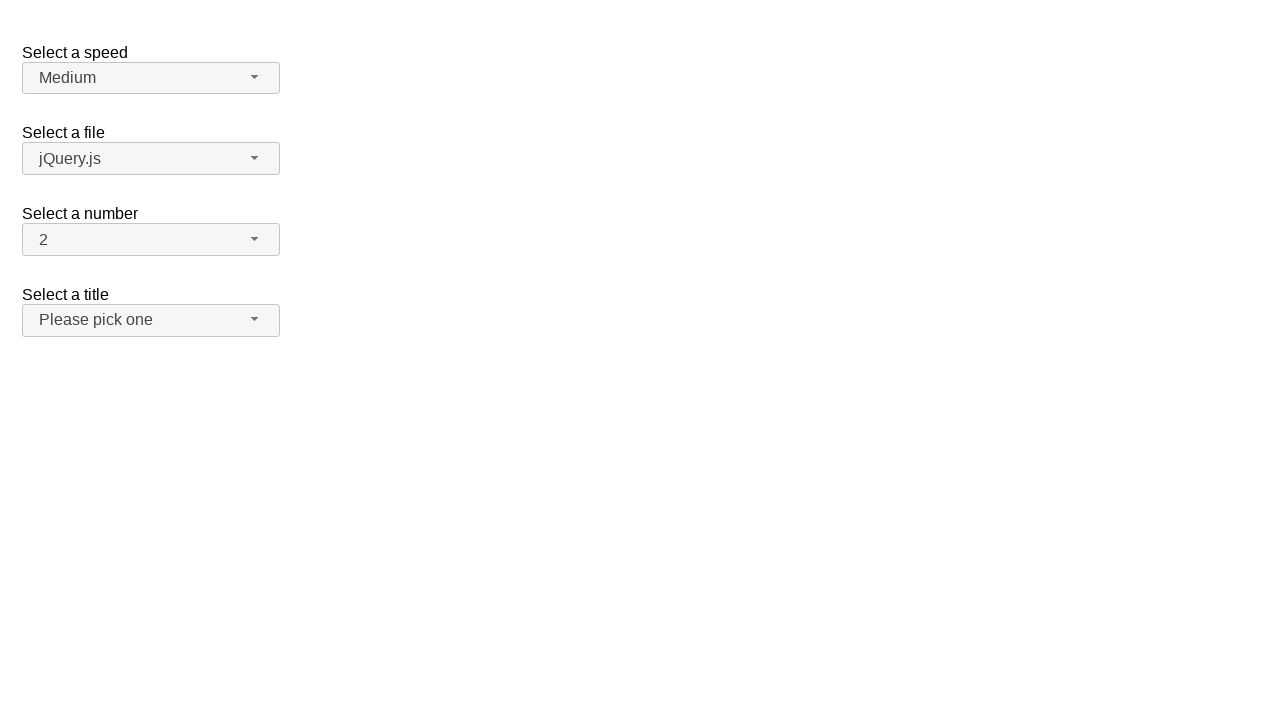

Clicked speed dropdown button to open menu at (151, 78) on span#speed-button
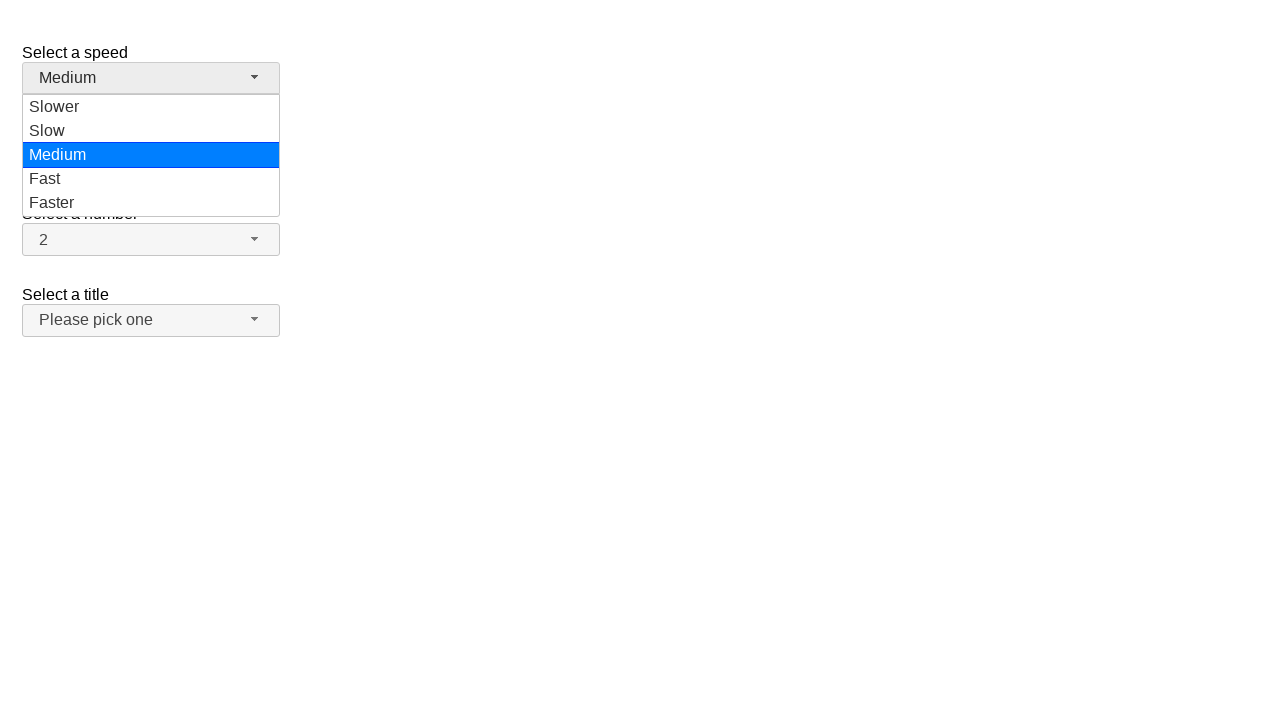

Speed dropdown menu appeared
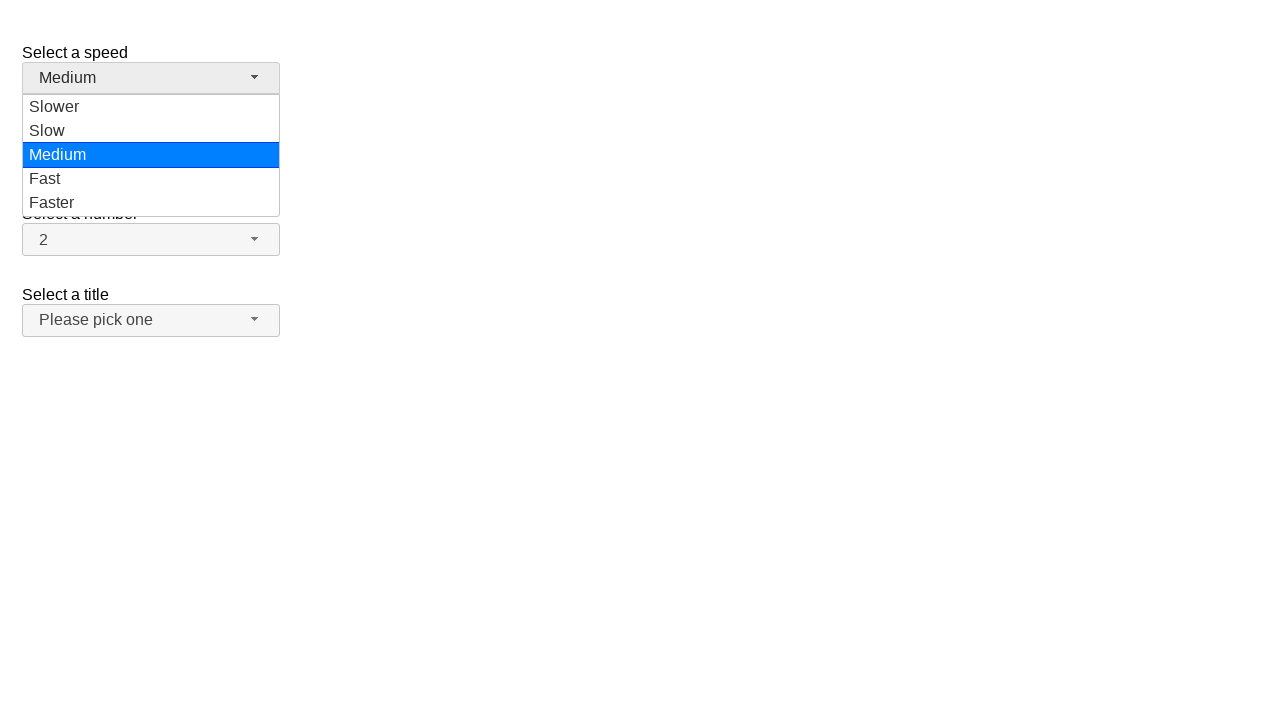

Selected 'Fast' option from speed dropdown at (151, 179) on ul#speed-menu div:has-text('Fast')
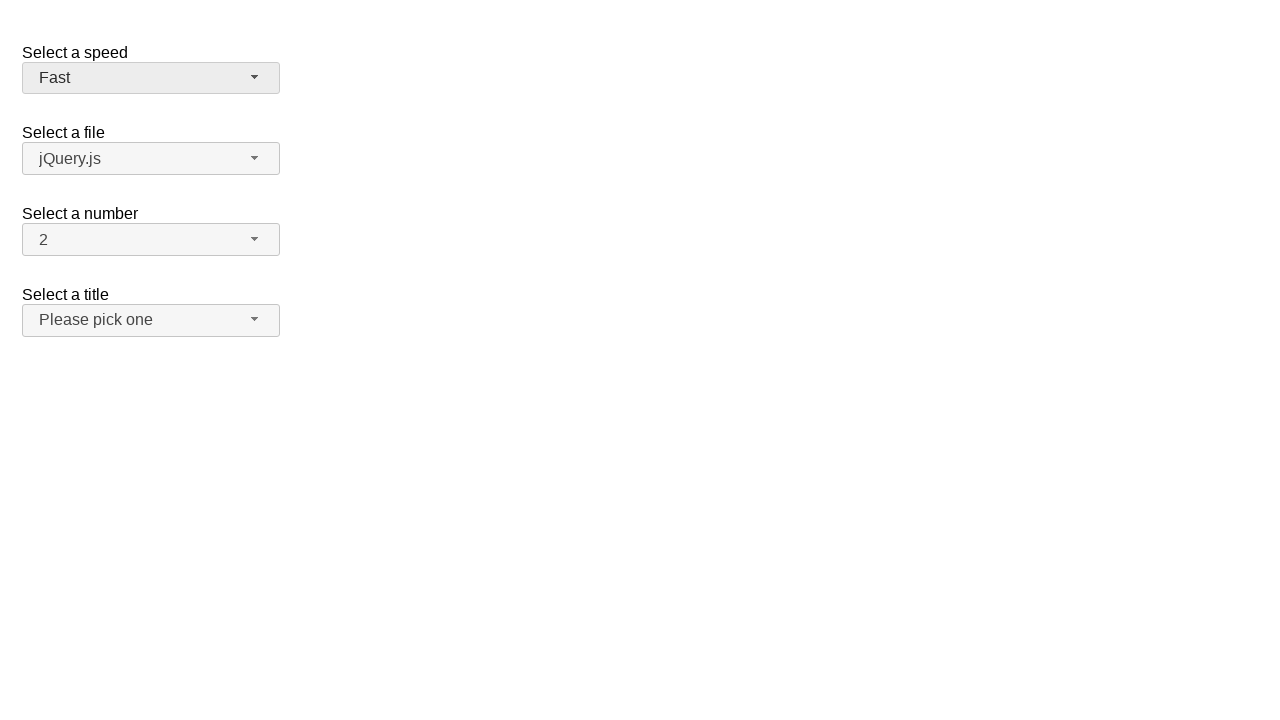

Waited 1 second for selection to complete
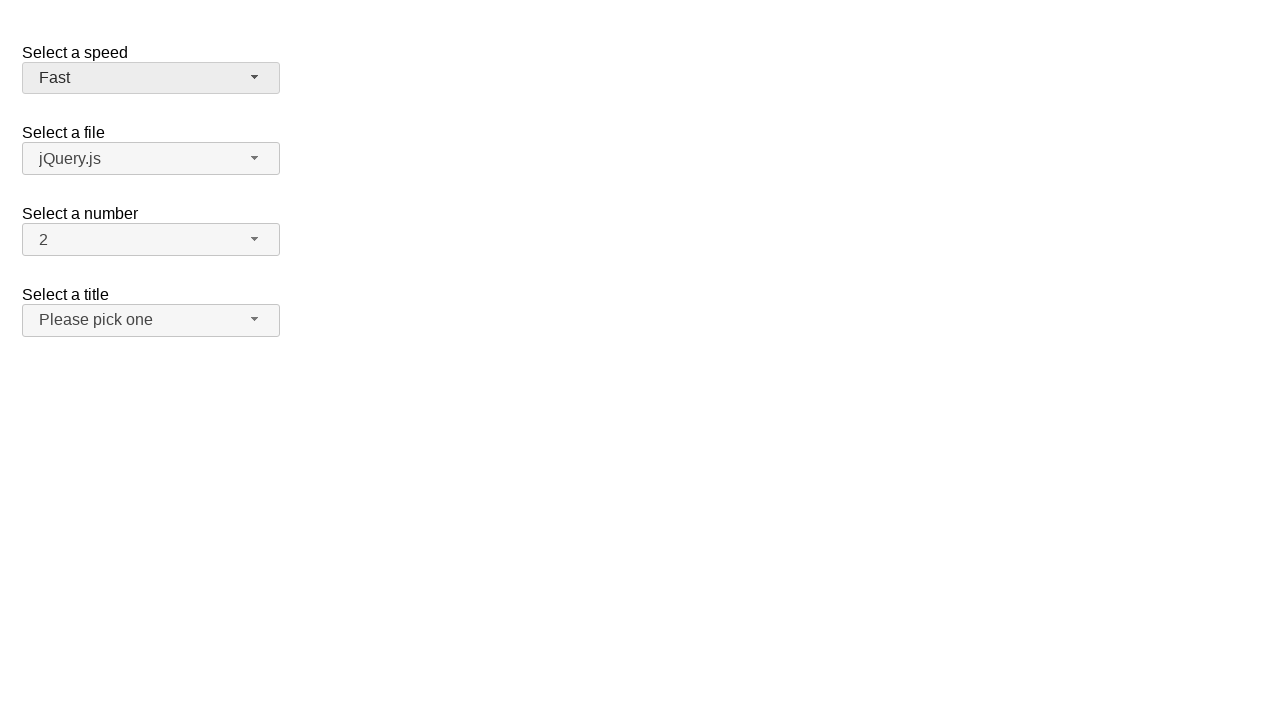

Verified that 'Fast' is displayed as selected in speed dropdown
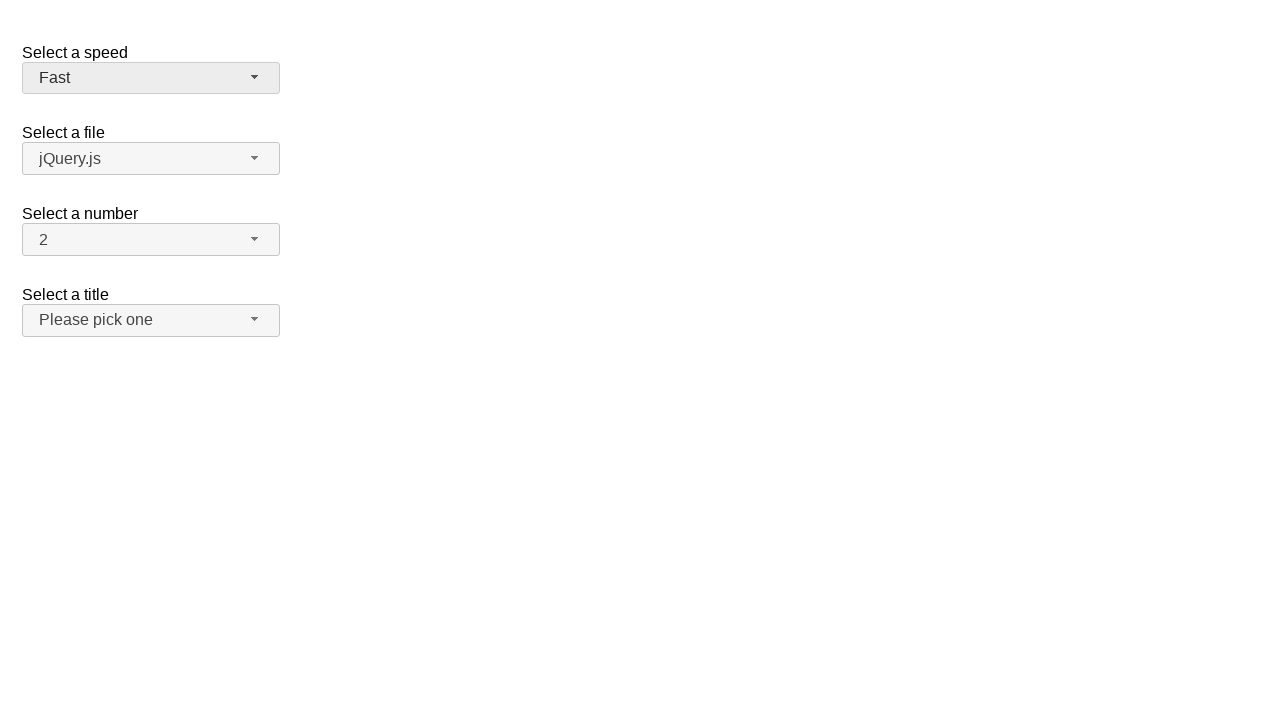

Clicked number dropdown button to open menu at (151, 240) on span#number-button
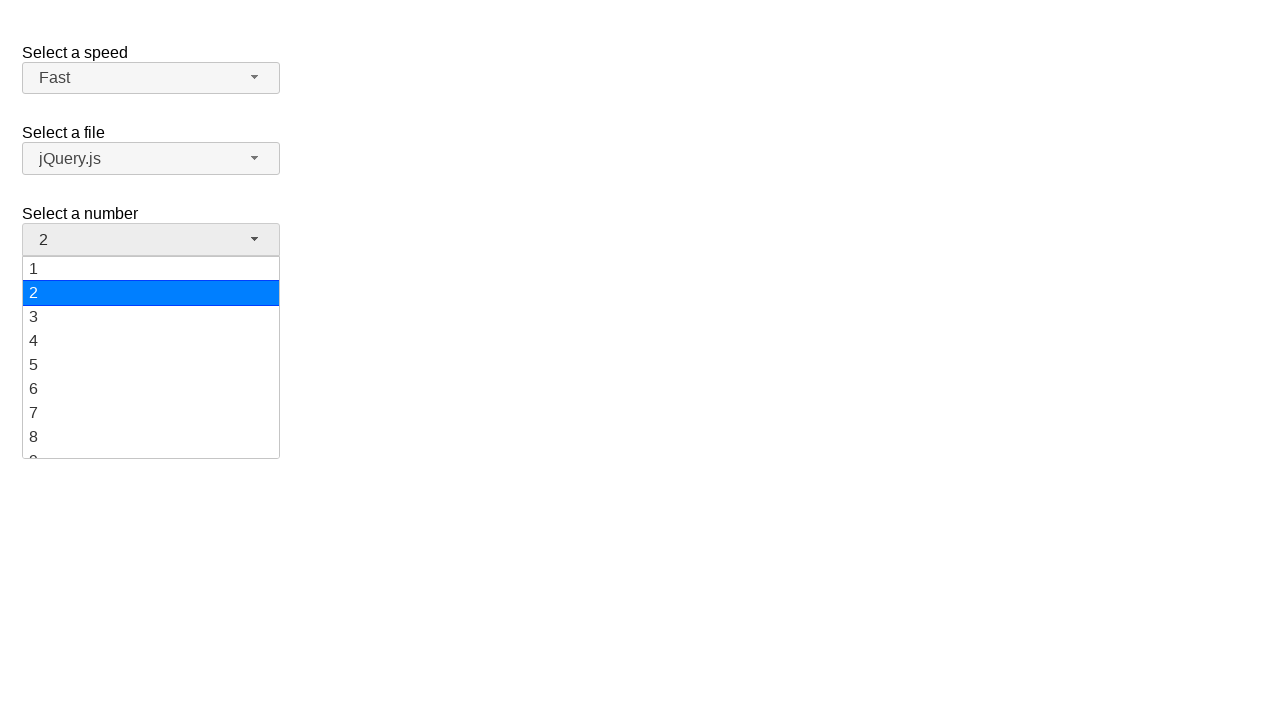

Number dropdown menu appeared
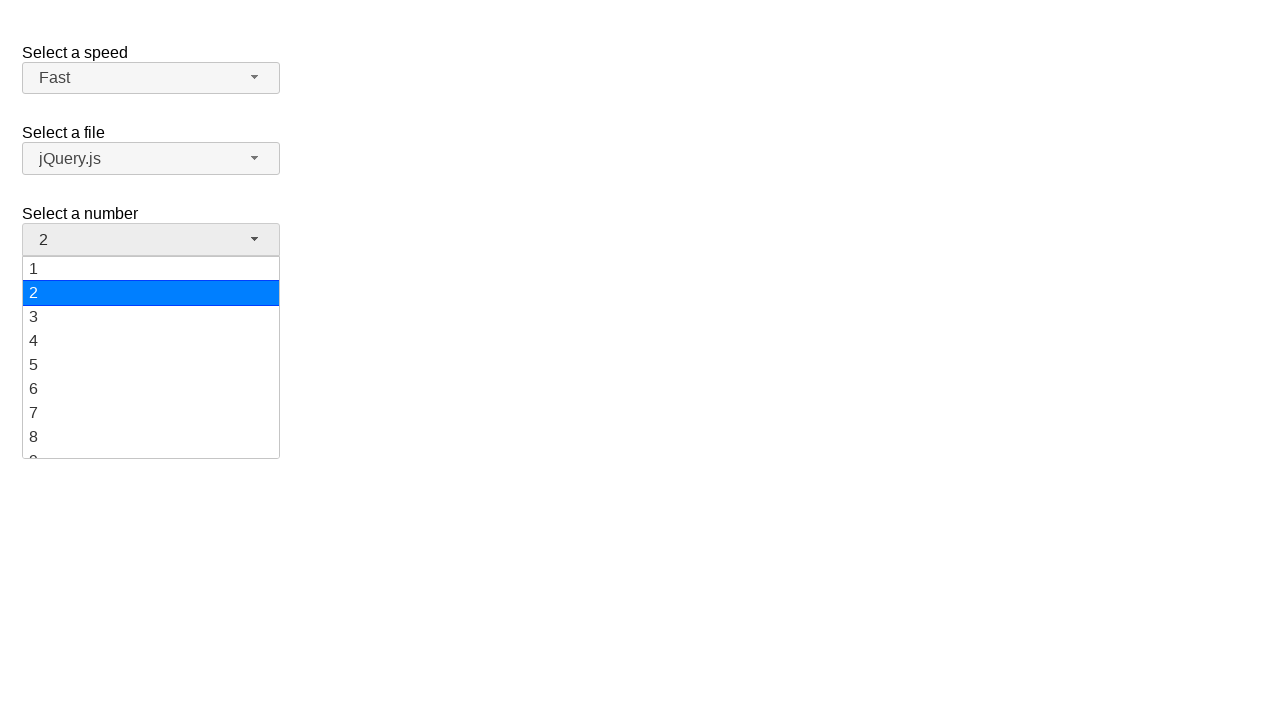

Selected '2' option from number dropdown at (151, 293) on ul#number-menu div:has-text('2')
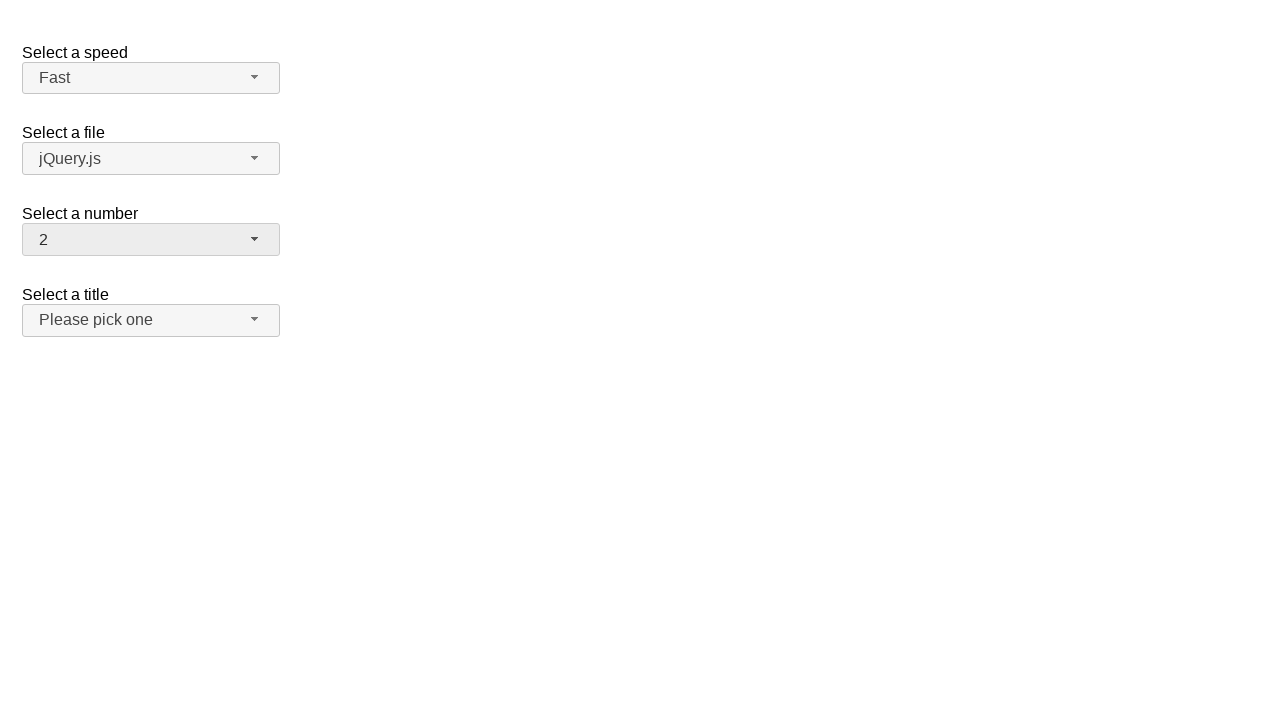

Verified that '2' is displayed as selected in number dropdown
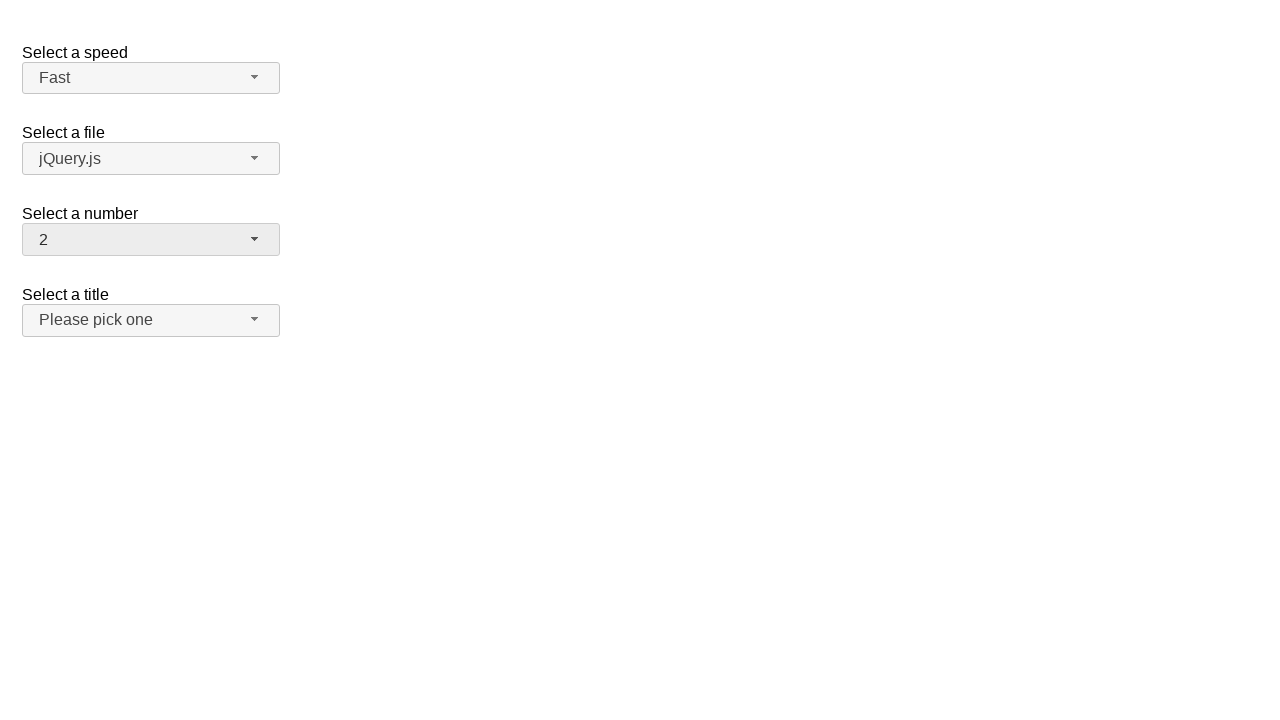

Clicked number dropdown button to open menu at (151, 240) on span#number-button
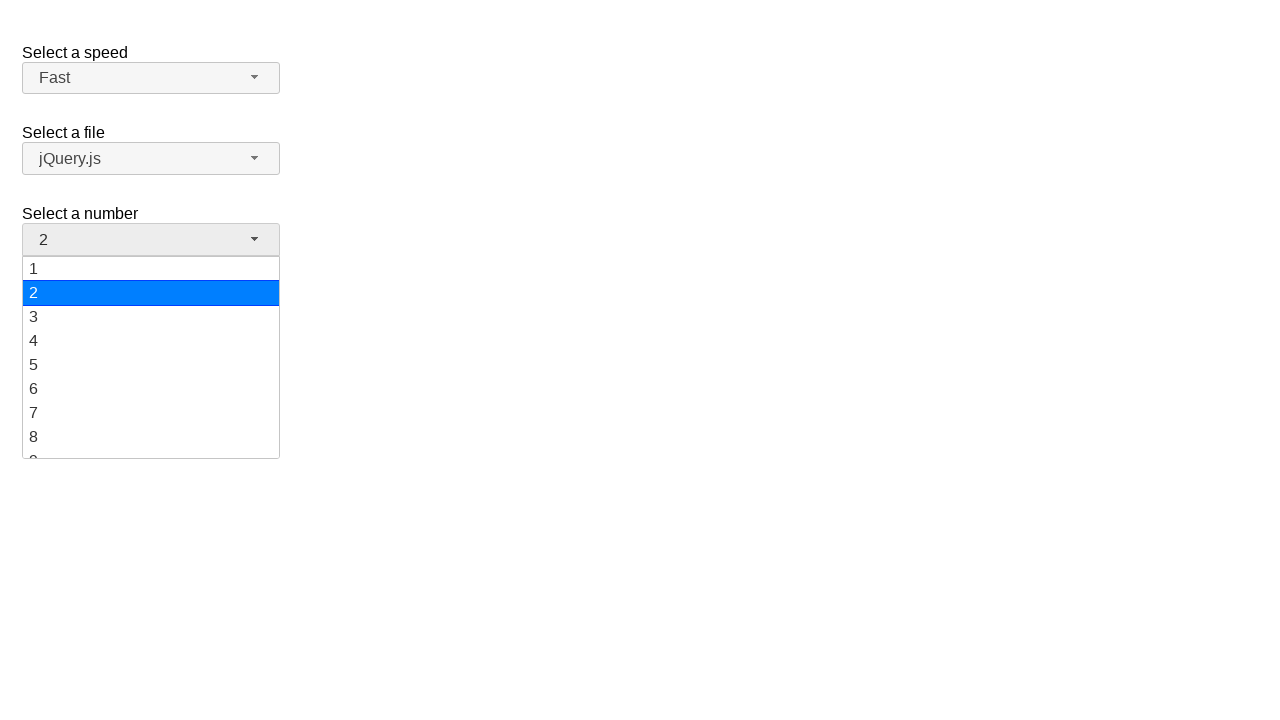

Number dropdown menu appeared
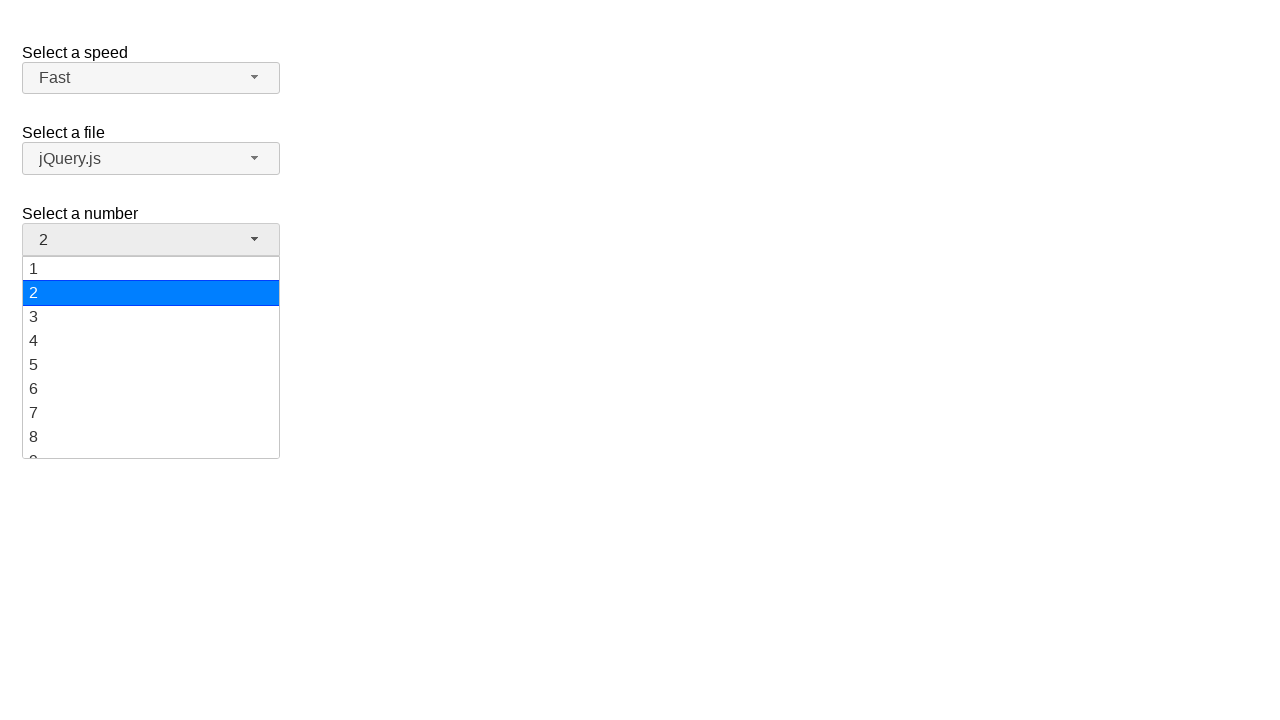

Selected '10' option from number dropdown at (151, 357) on ul#number-menu div:text-is('10')
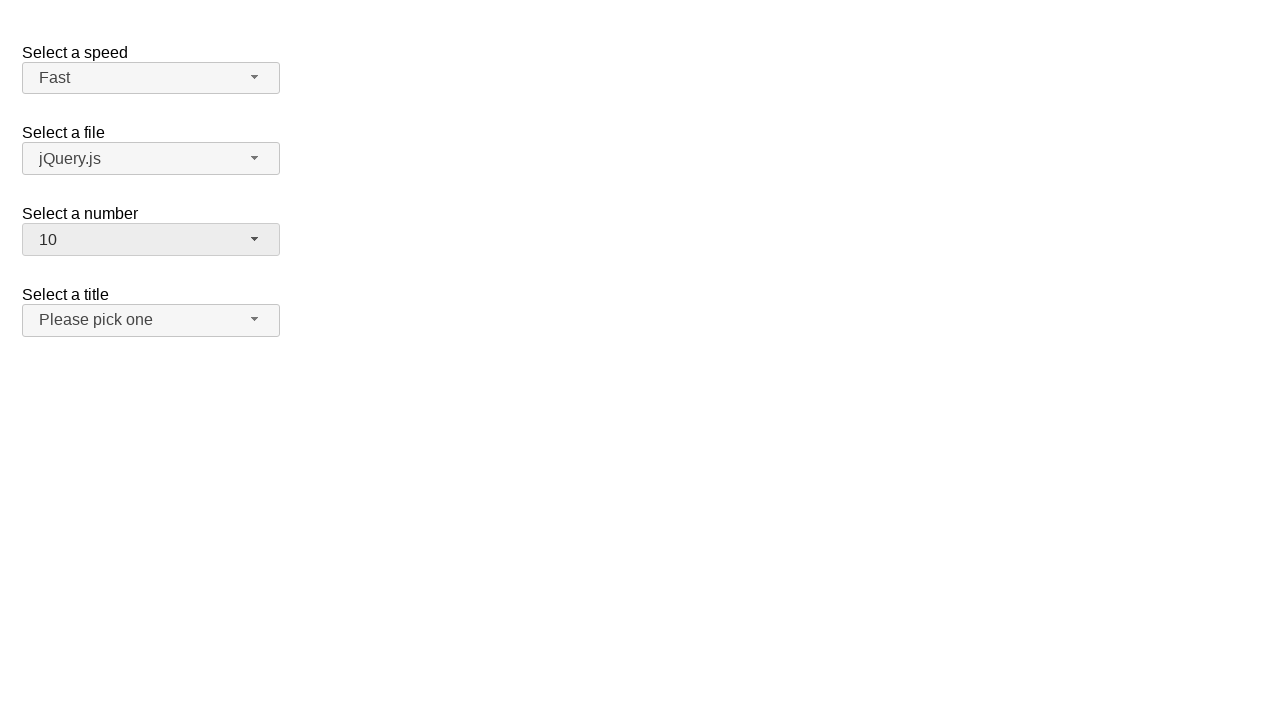

Clicked number dropdown button to open menu at (151, 240) on span#number-button
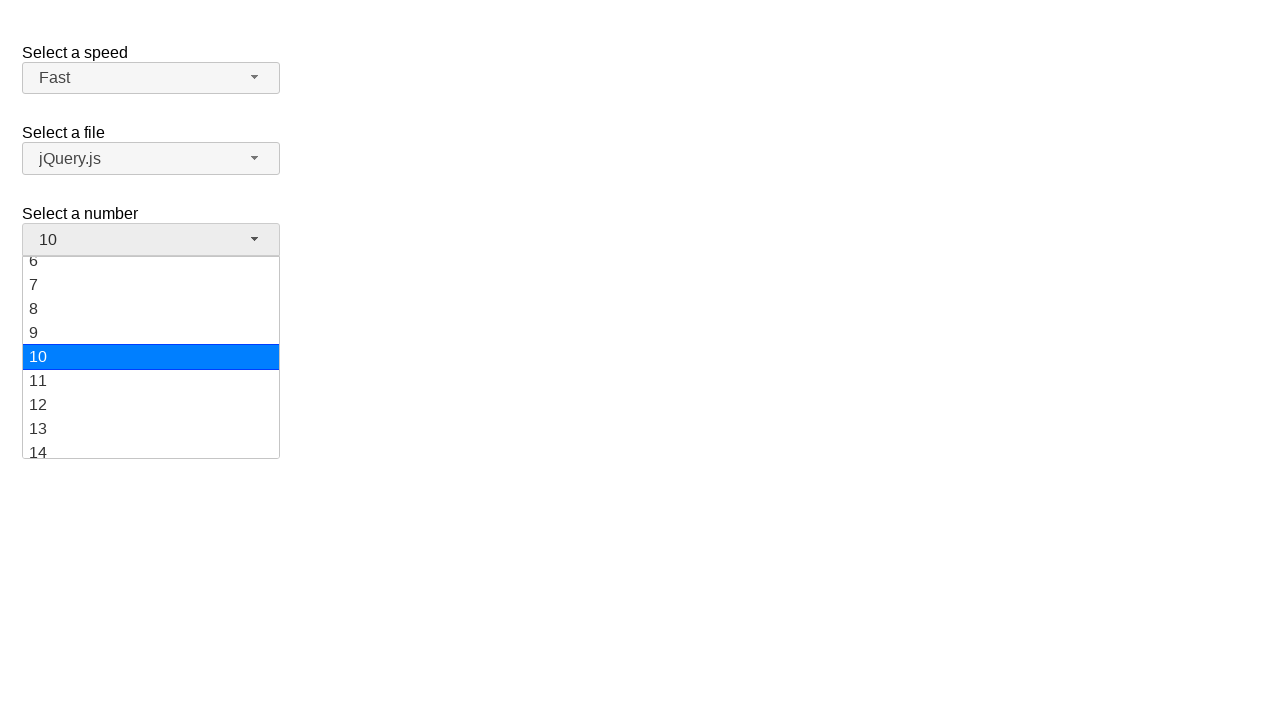

Number dropdown menu appeared
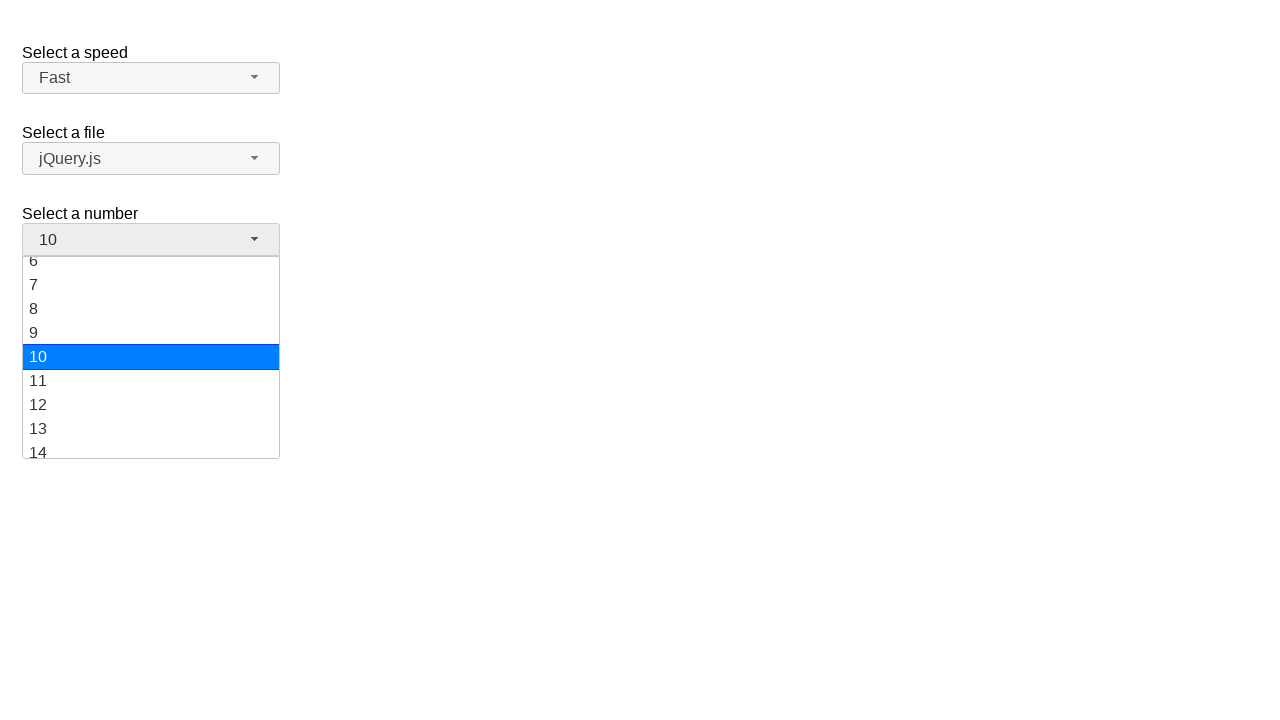

Selected '7' option from number dropdown at (151, 285) on ul#number-menu div:text-is('7')
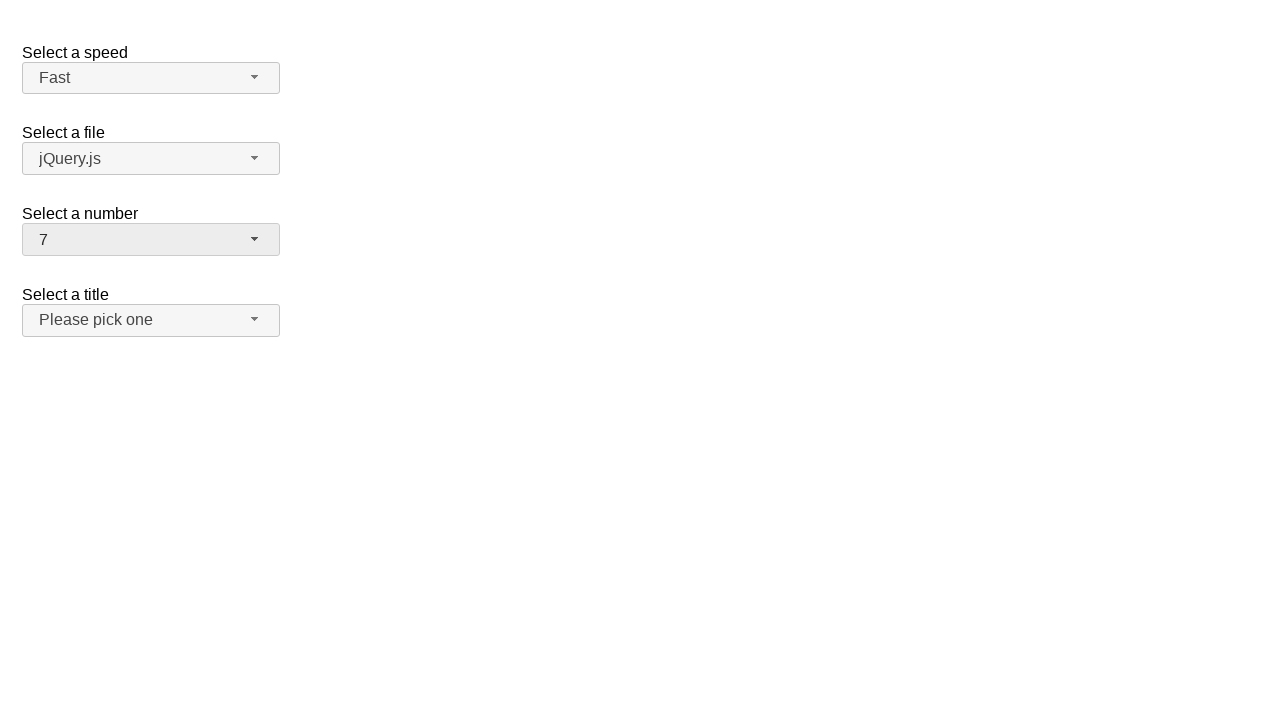

Clicked number dropdown button to open menu at (151, 240) on span#number-button
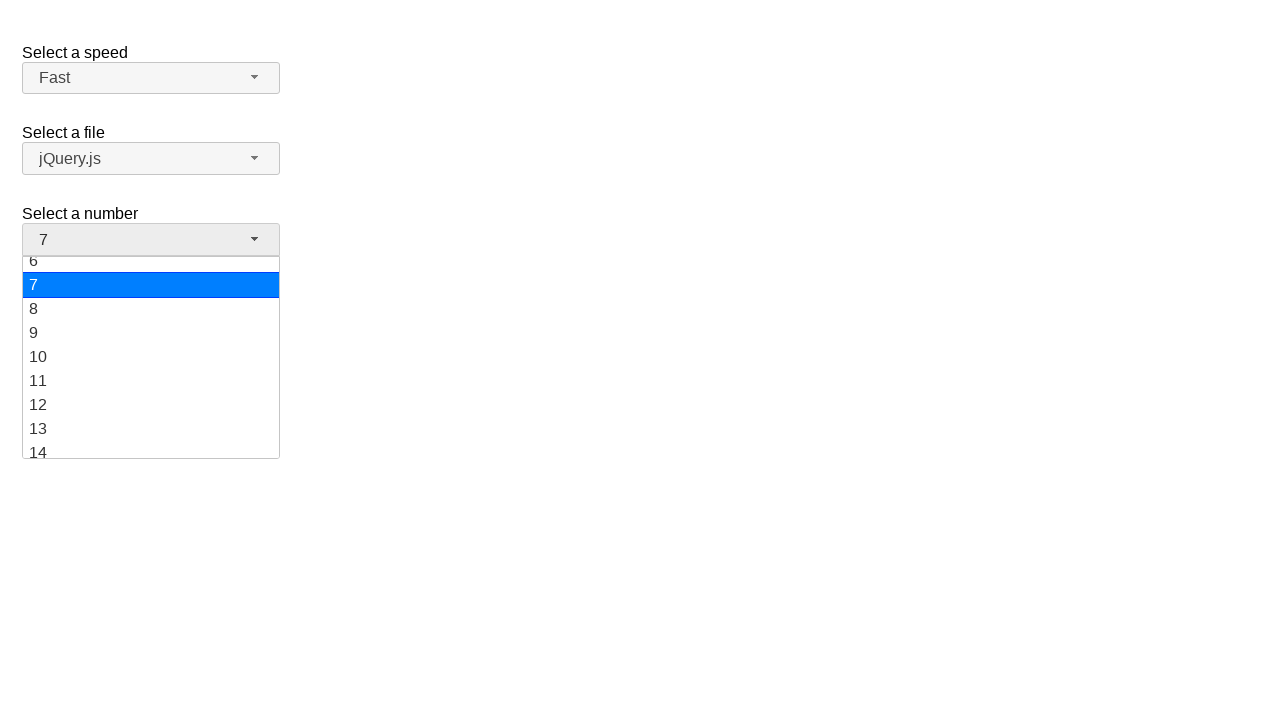

Number dropdown menu appeared
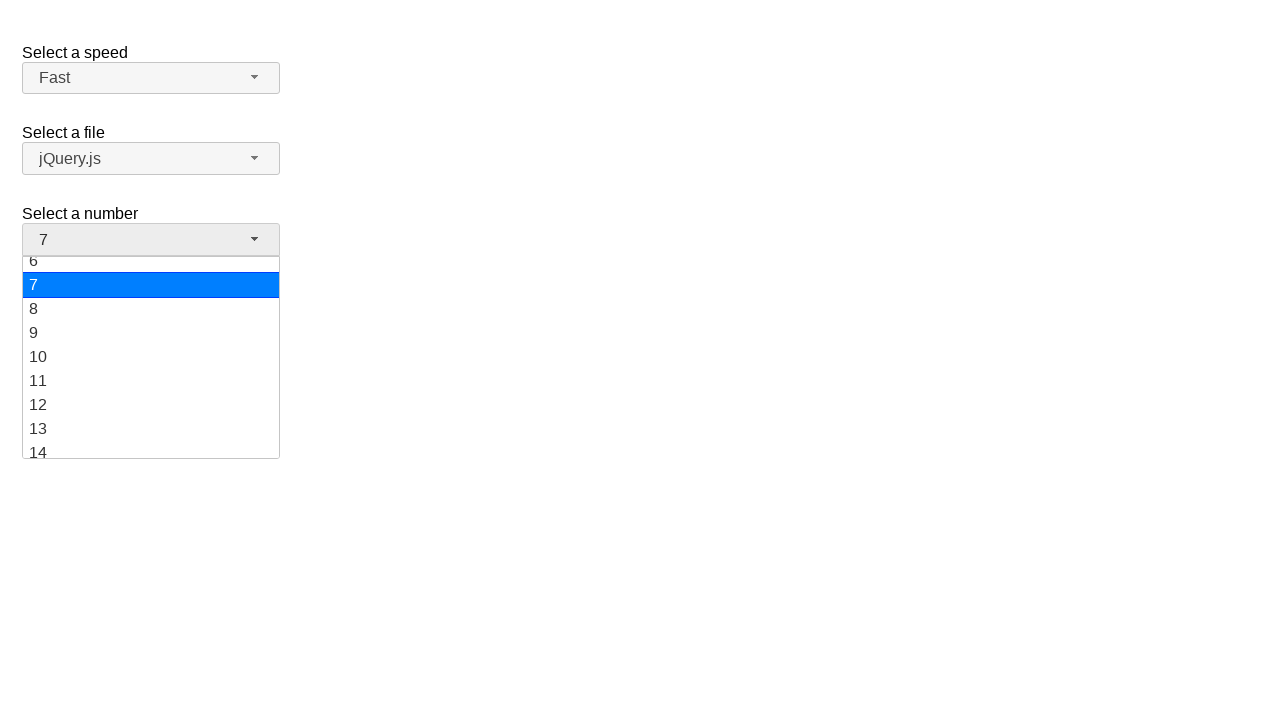

Selected '19' option from number dropdown at (151, 445) on ul#number-menu div:text-is('19')
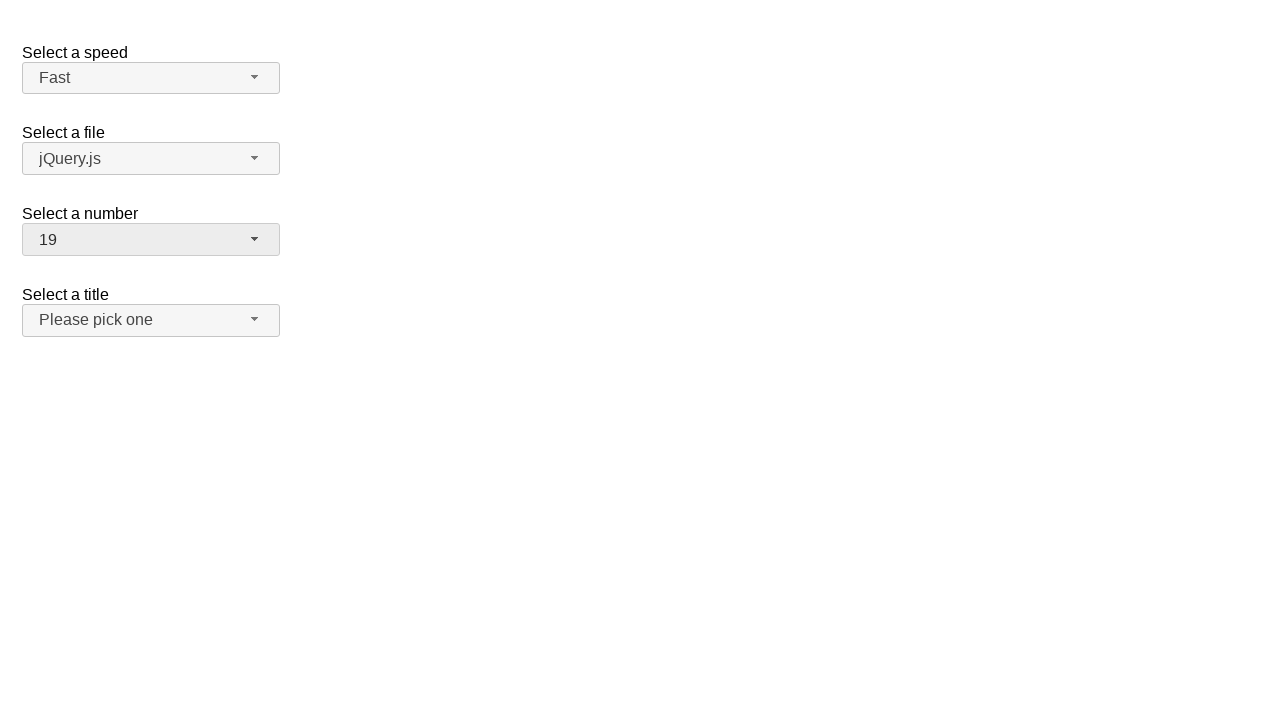

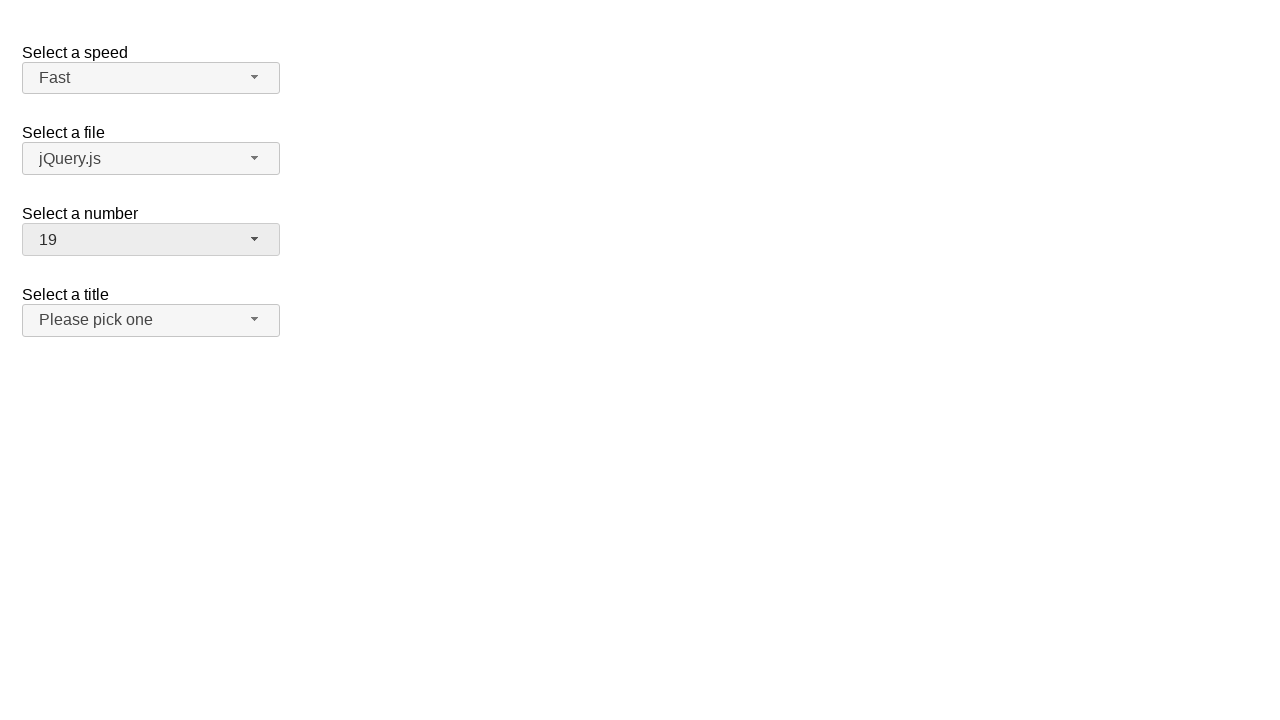